Tests radio button selection on a Google Forms page - selects "Cần Thơ" option and verifies it becomes checked

Starting URL: https://docs.google.com/forms/d/e/1FAIpQLSfiypnd69zhuDkjKgqvpID9kwO29UCzeCVrGGtbNPZXQok0jA/viewform

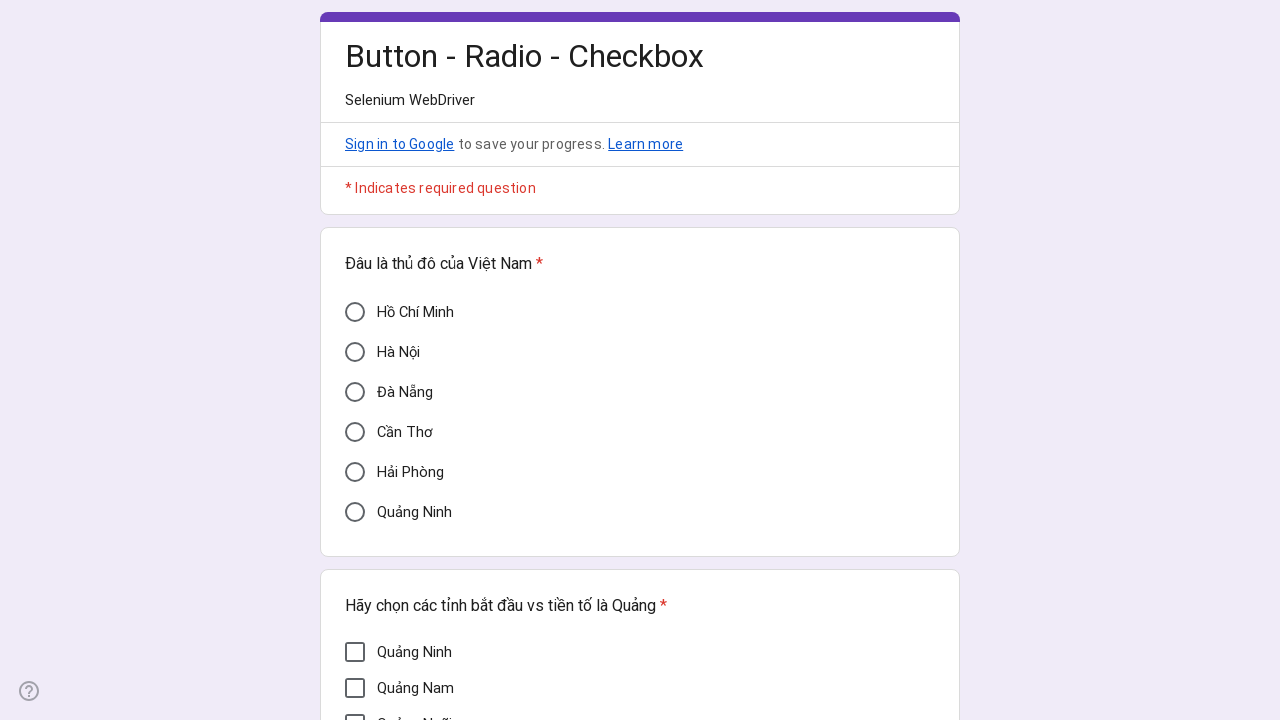

Waited for 'Cần Thơ' radio button option to load on the Google Form
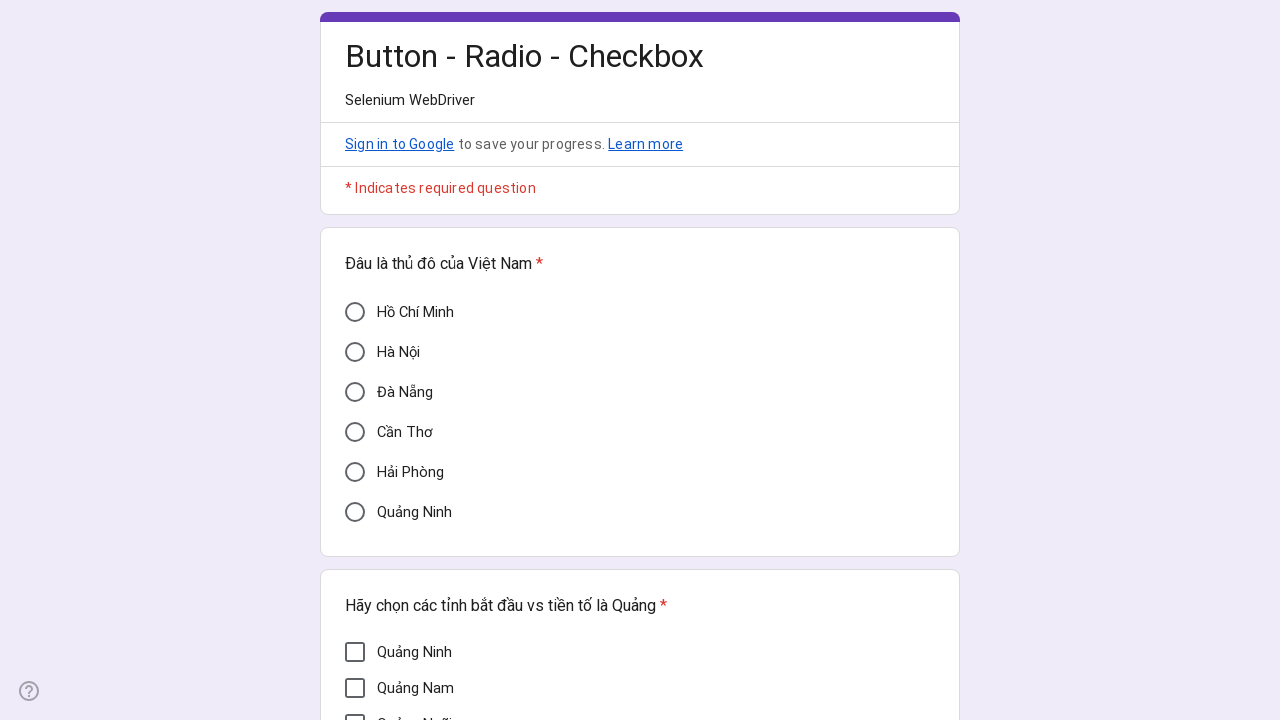

Clicked on the 'Cần Thơ' radio button option at (355, 432) on xpath=//div[@data-value='Cần Thơ']
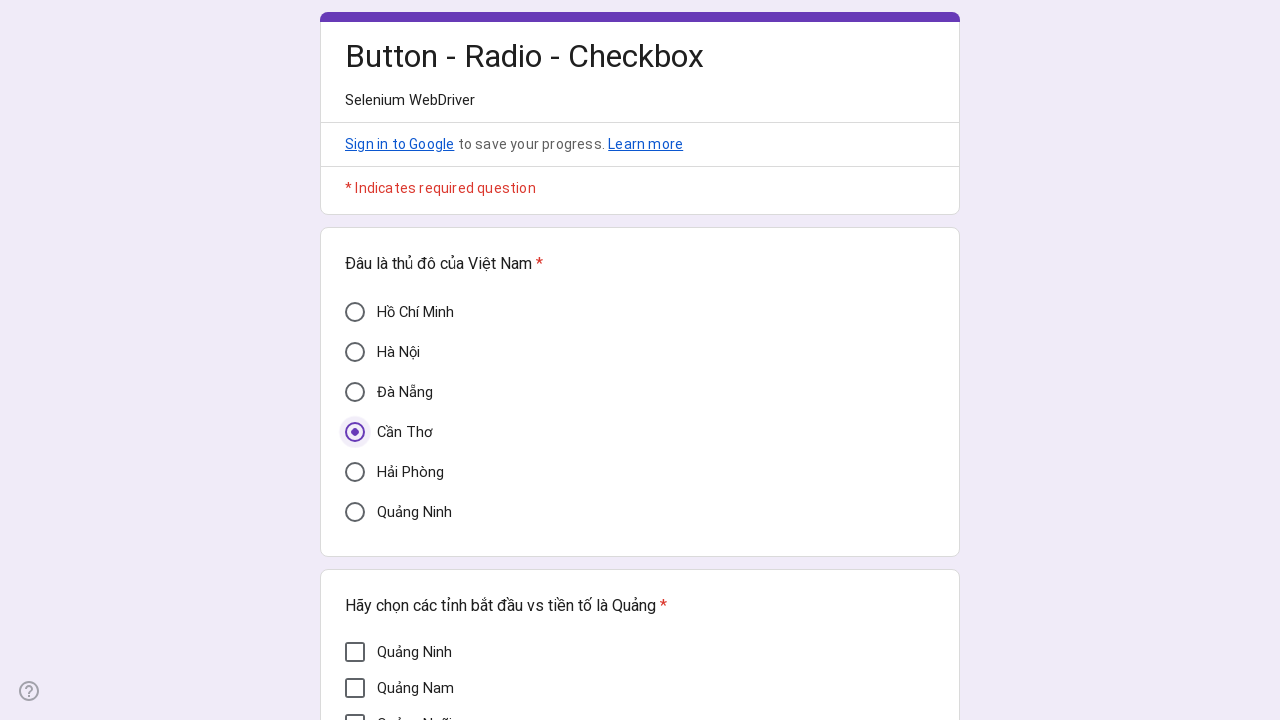

Waited for the radio button selection to register
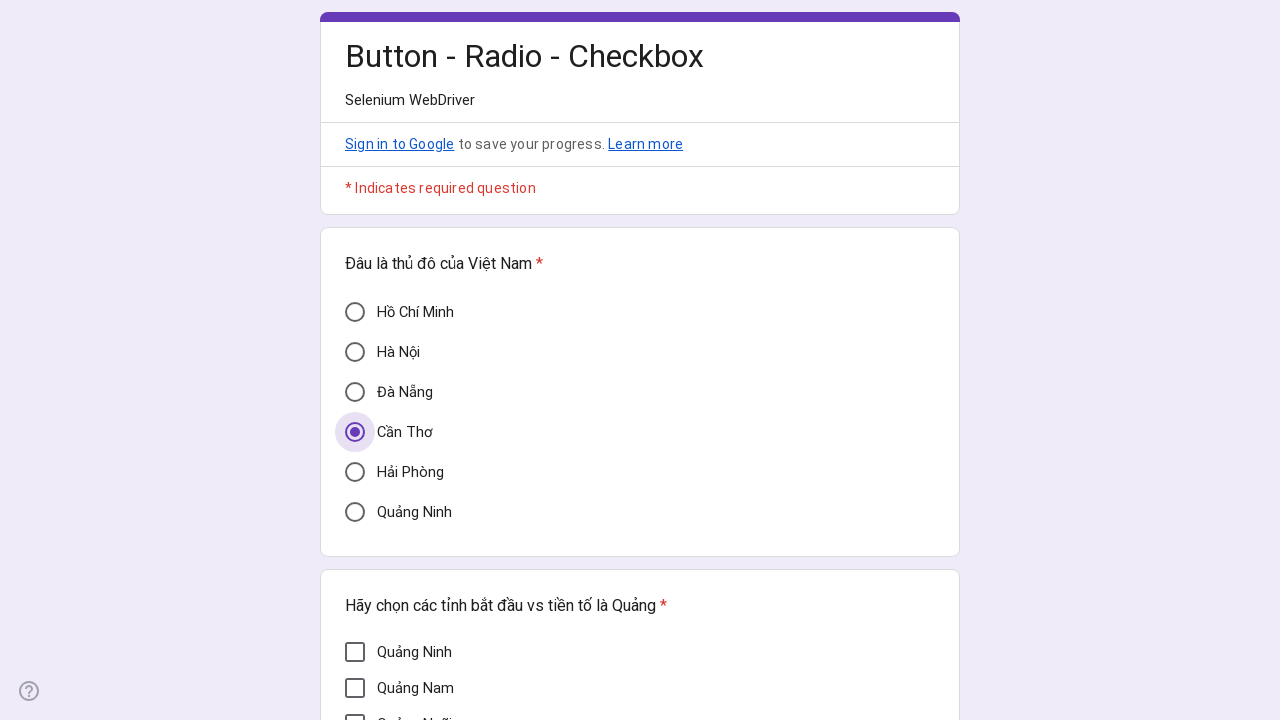

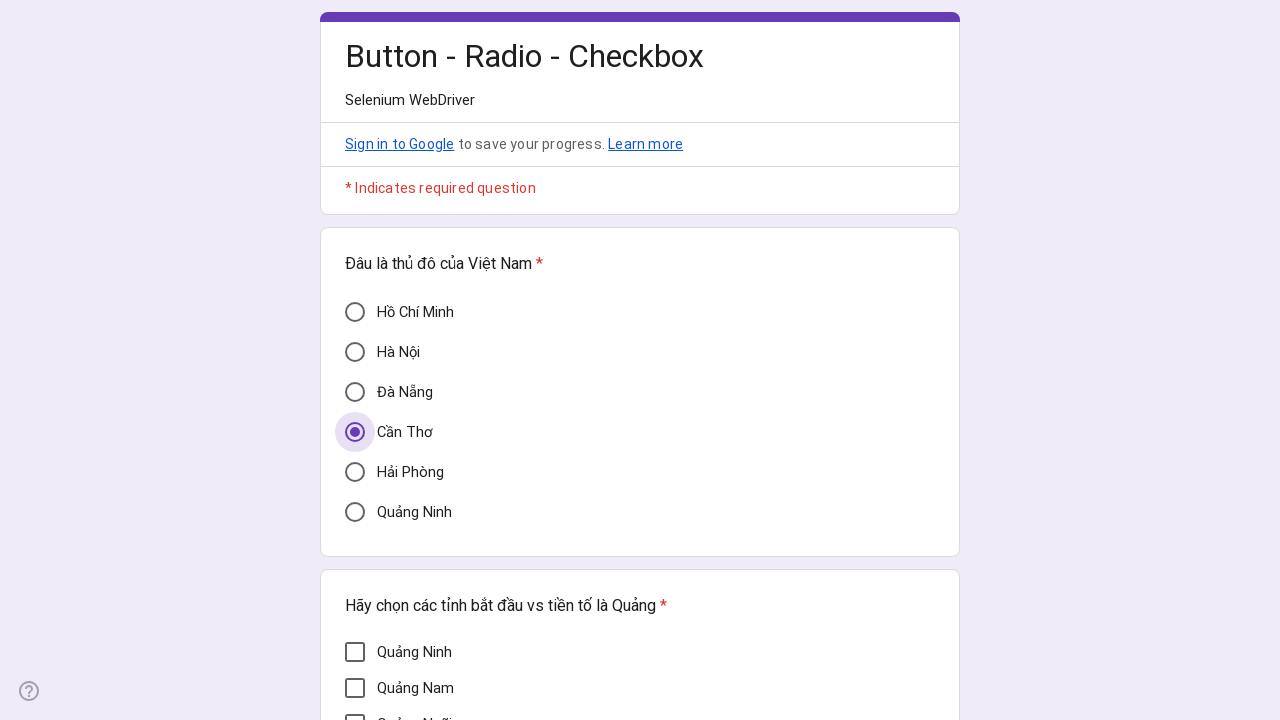